Tests a registration form by filling in first name, last name, and email fields, then submitting and verifying the success message.

Starting URL: http://suninjuly.github.io/registration1.html

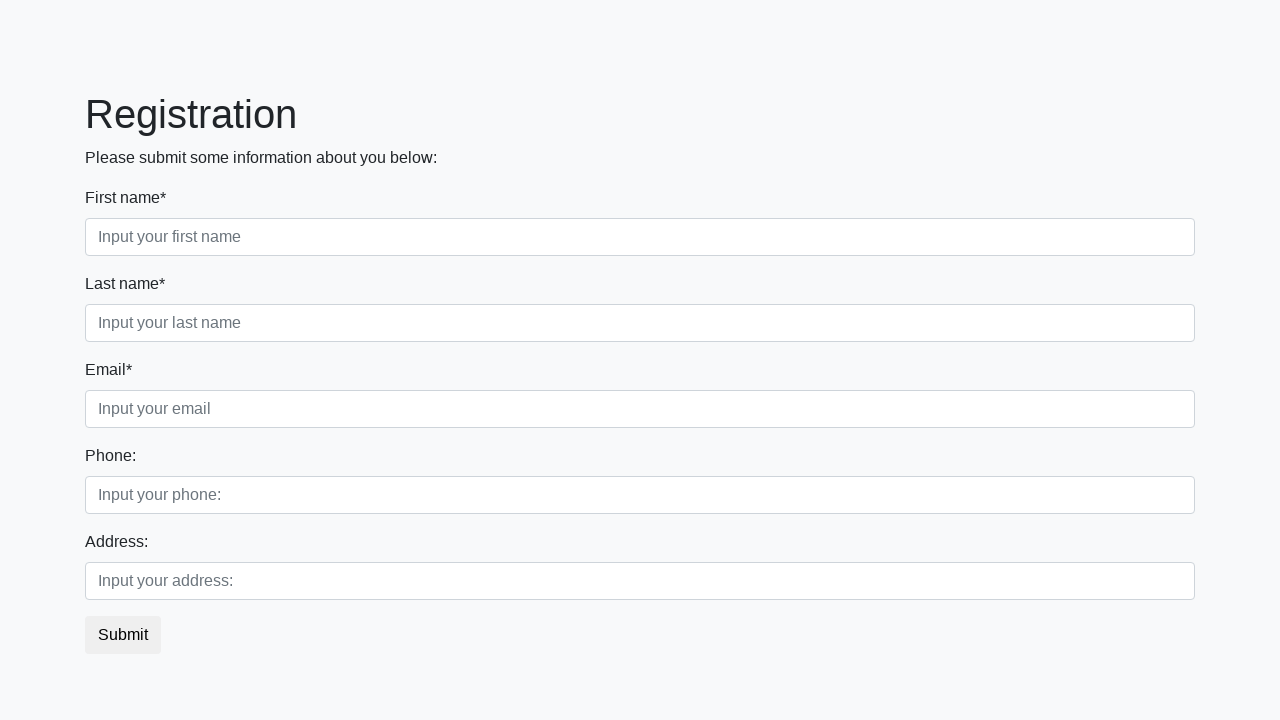

Filled first name field with 'Ivan' on div.first_block input.first
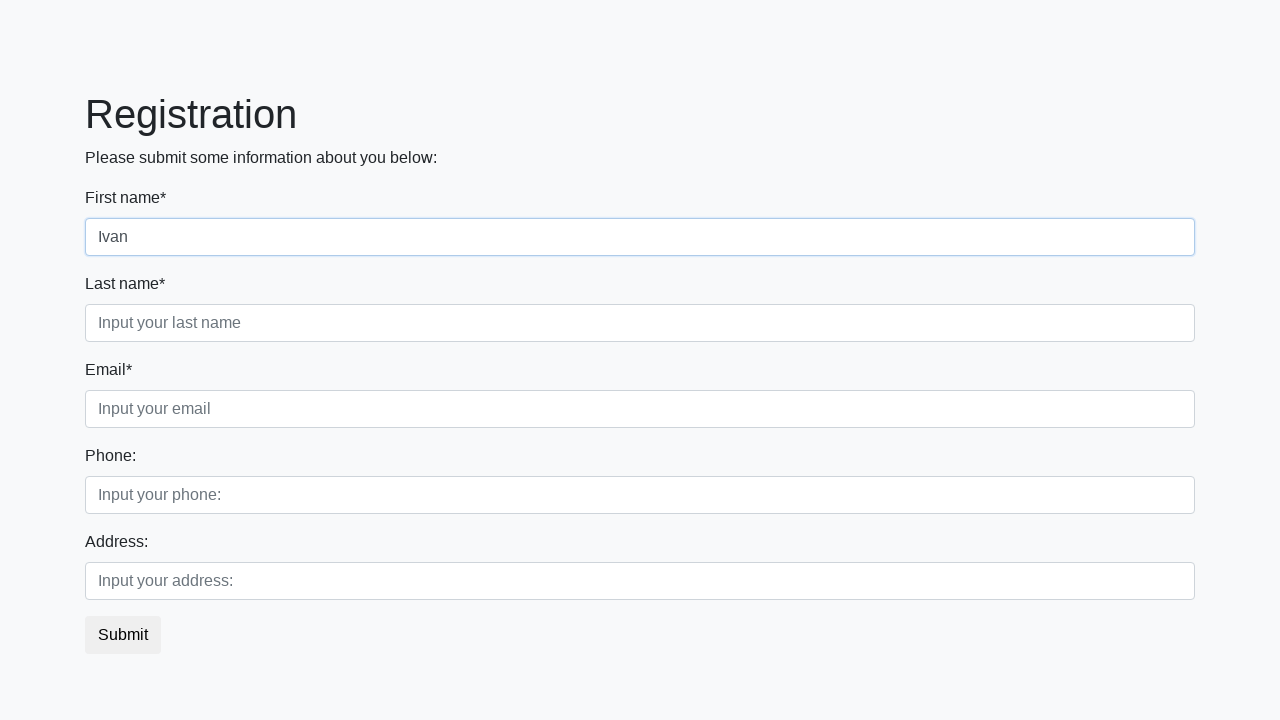

Filled last name field with 'Petrov' on div.first_block input.second
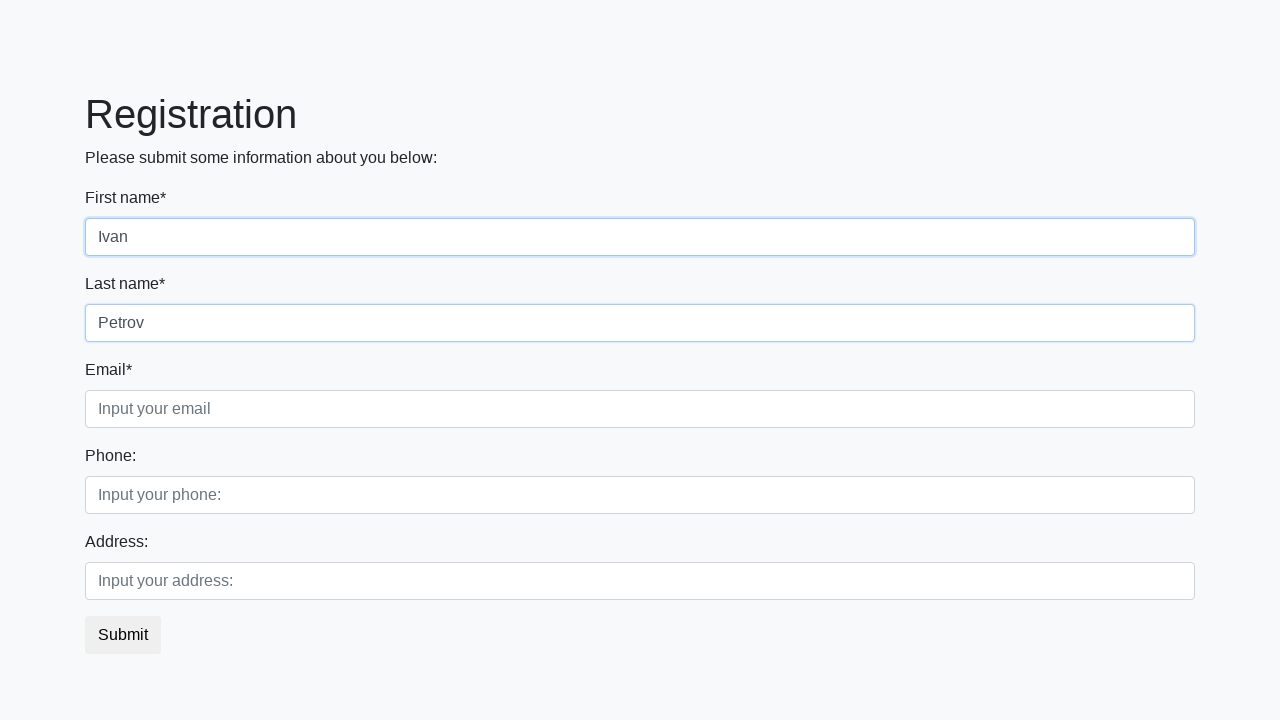

Filled email field with 'test@test.com' on div.first_block input.third
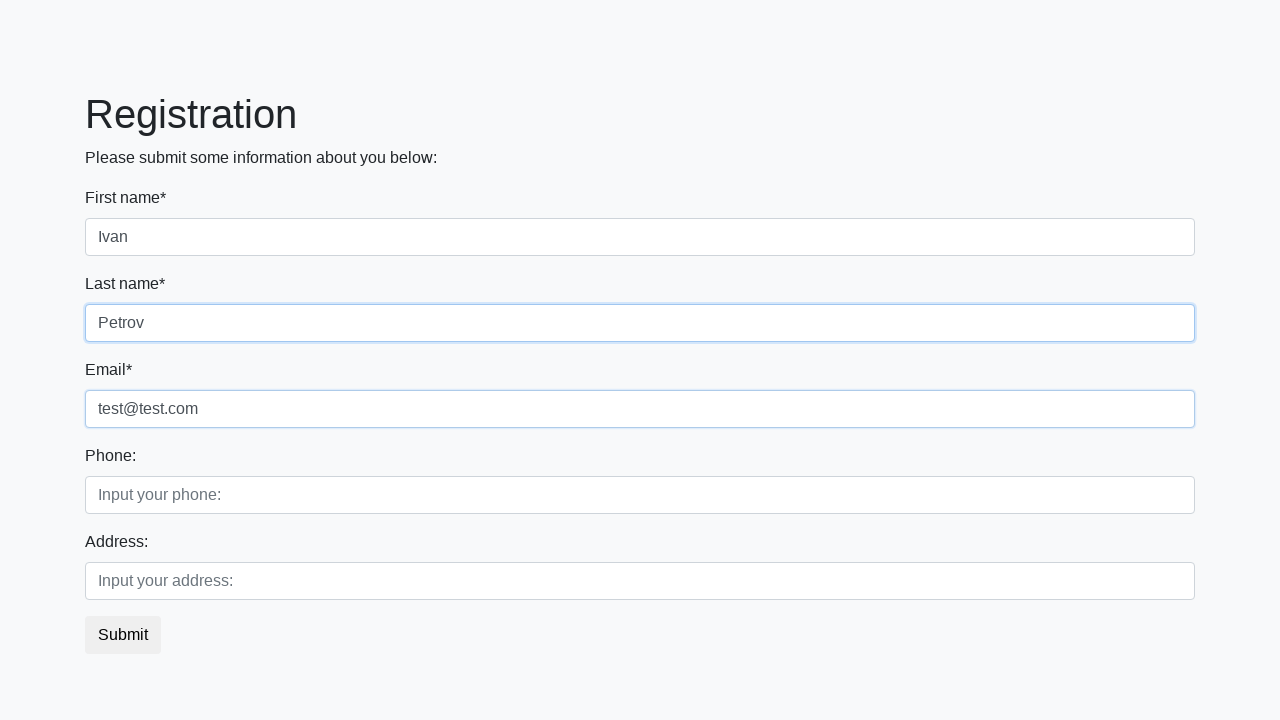

Clicked submit button to register at (123, 635) on button.btn
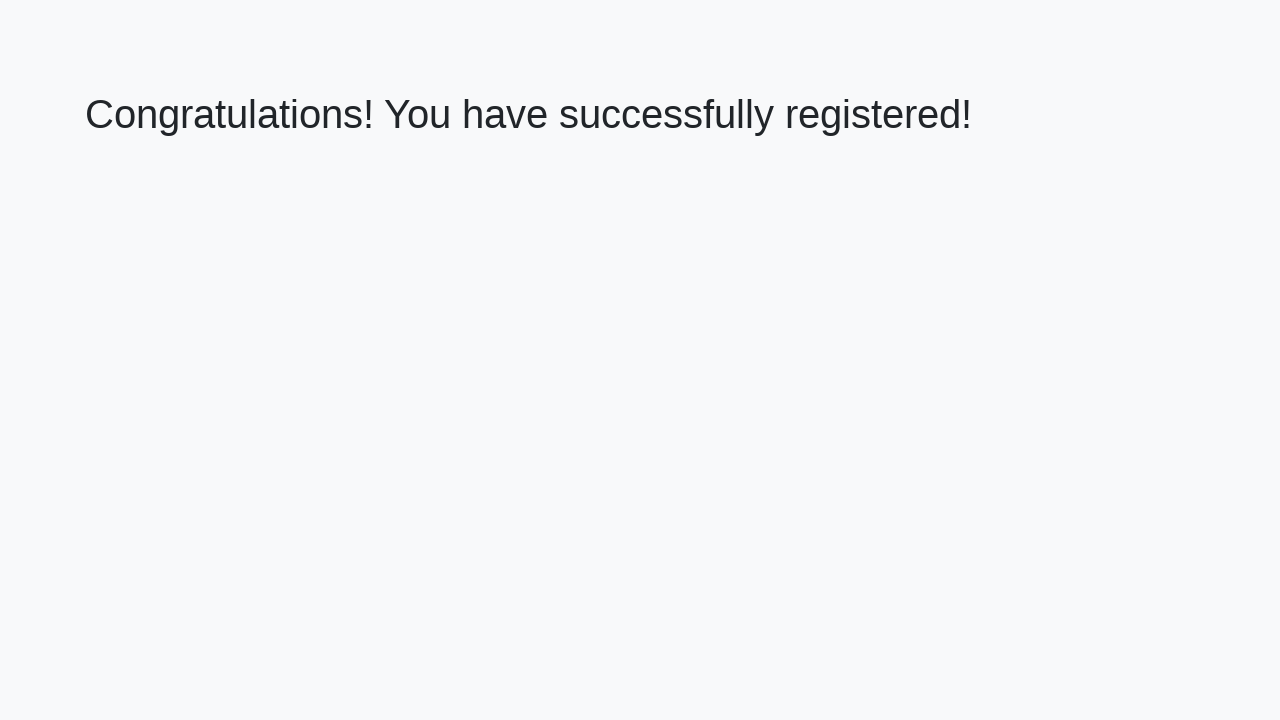

Success message heading appeared
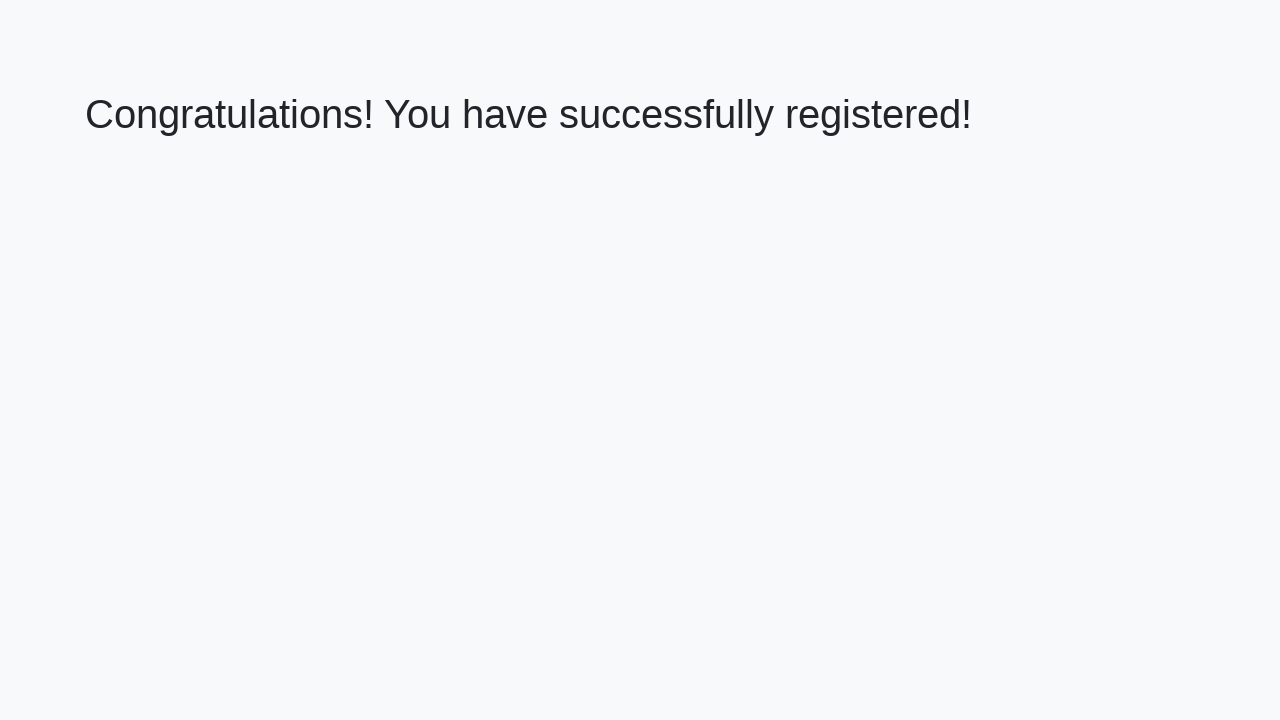

Retrieved success message text
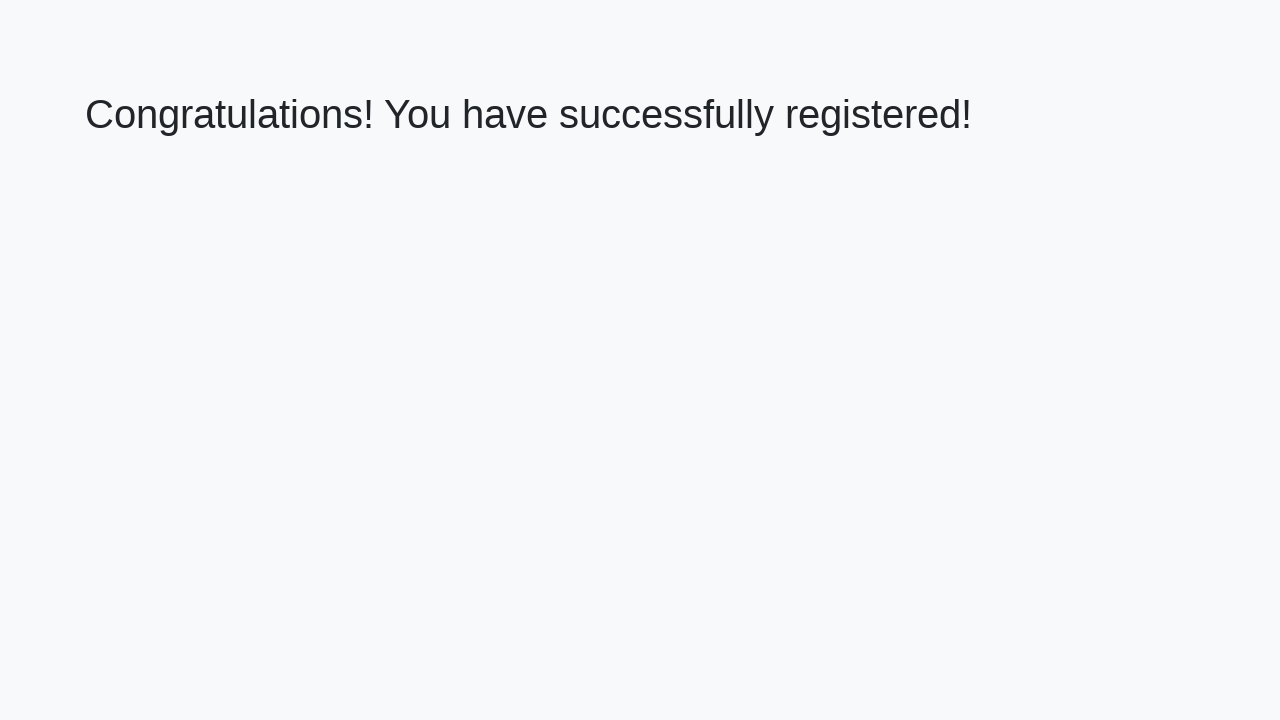

Verified success message: 'Congratulations! You have successfully registered!'
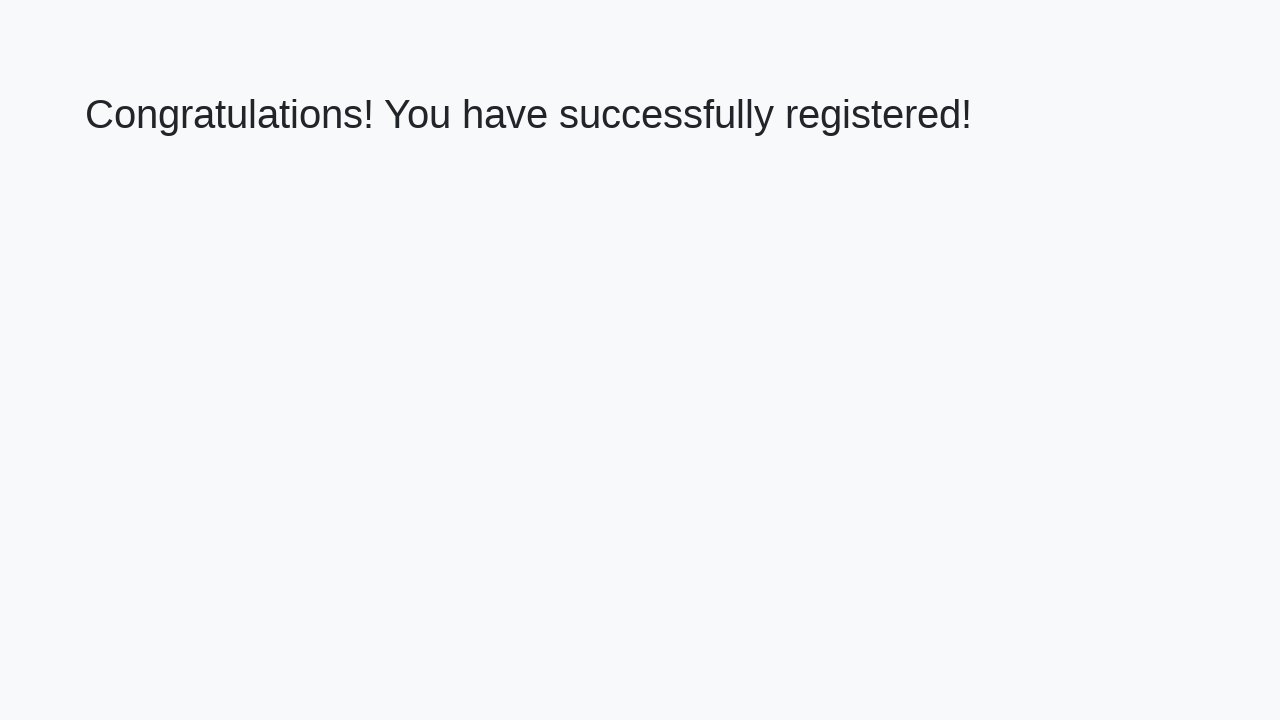

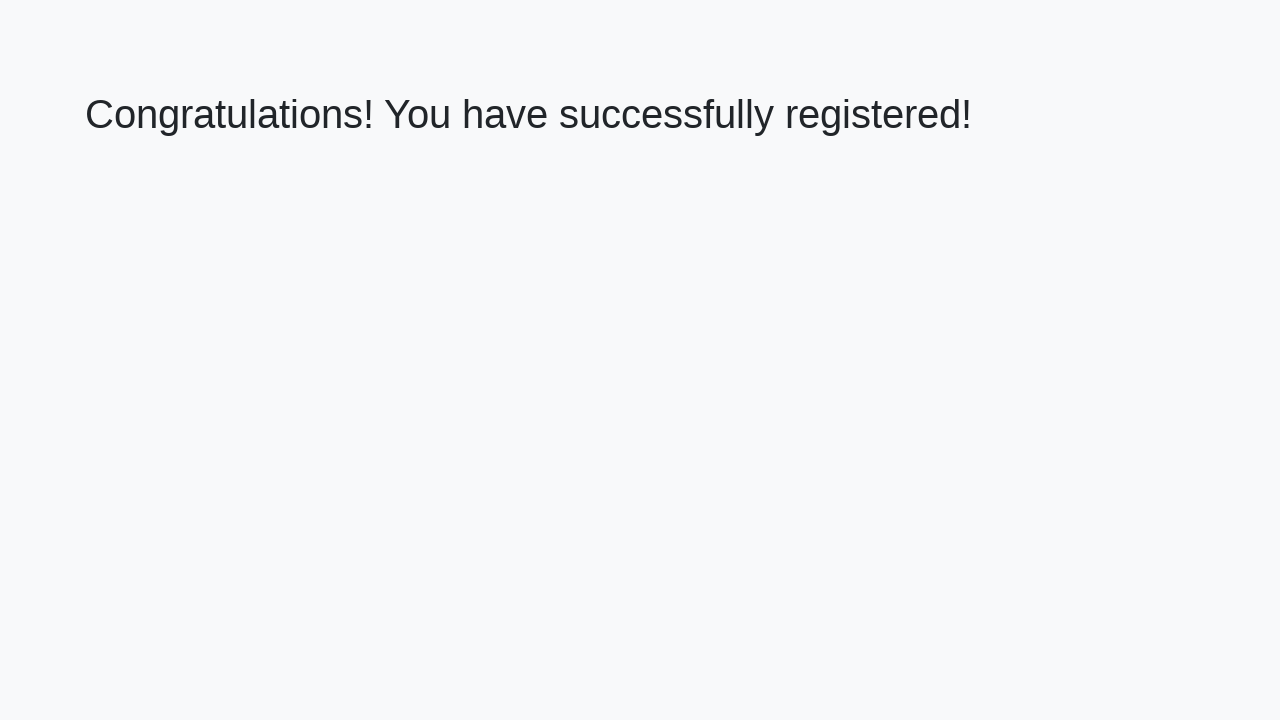